Verifies that the footer element is present and visible on the home page

Starting URL: https://pik.bg/

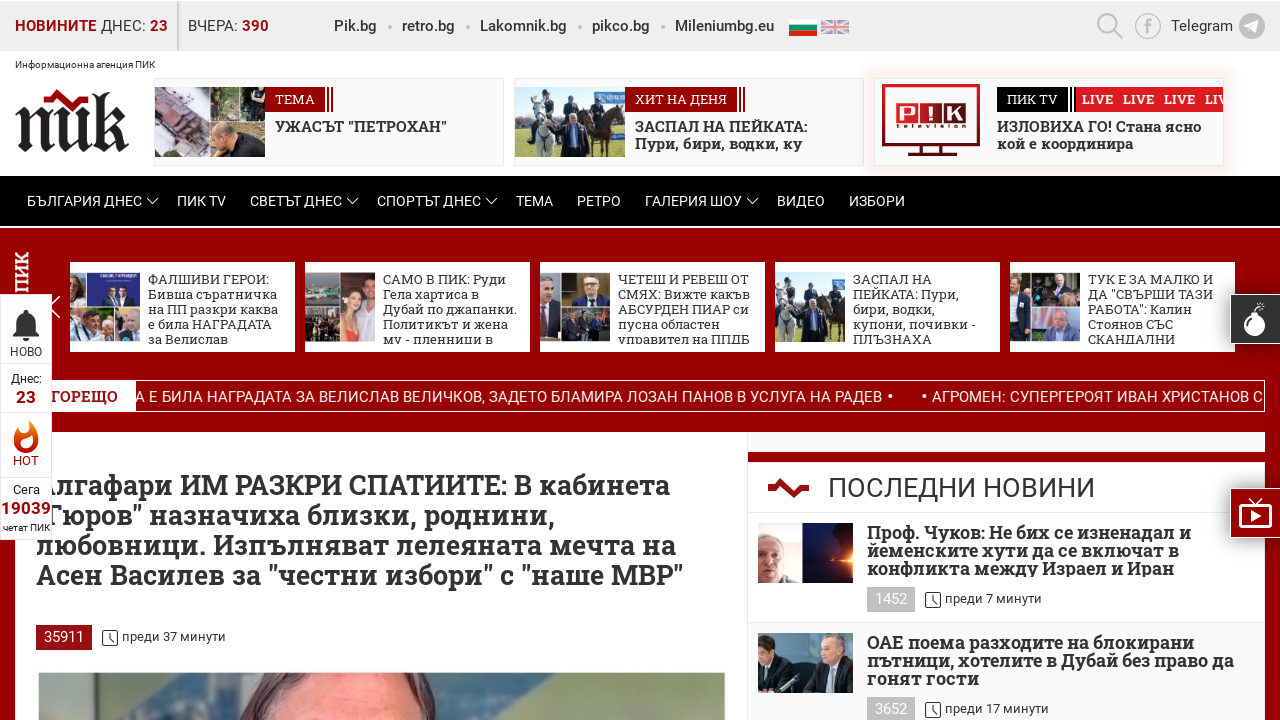

Located footer element on the page
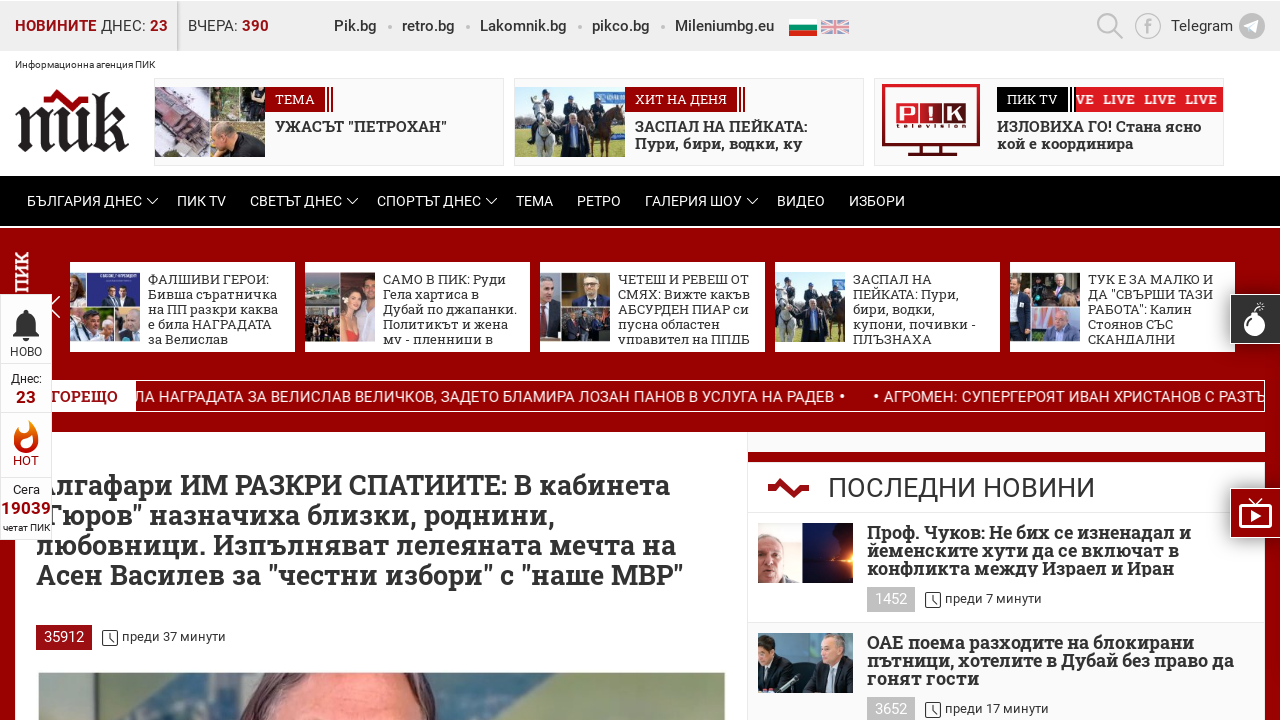

Waited for footer element to become visible
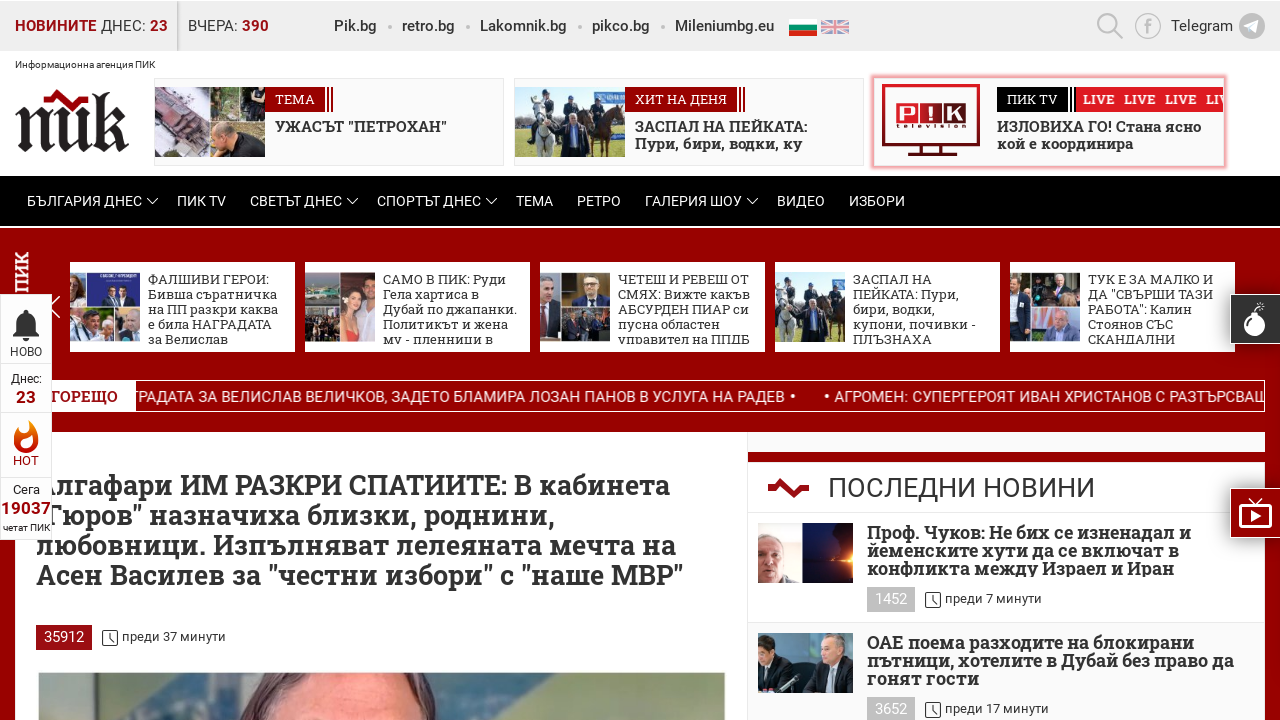

Verified that footer element is visible
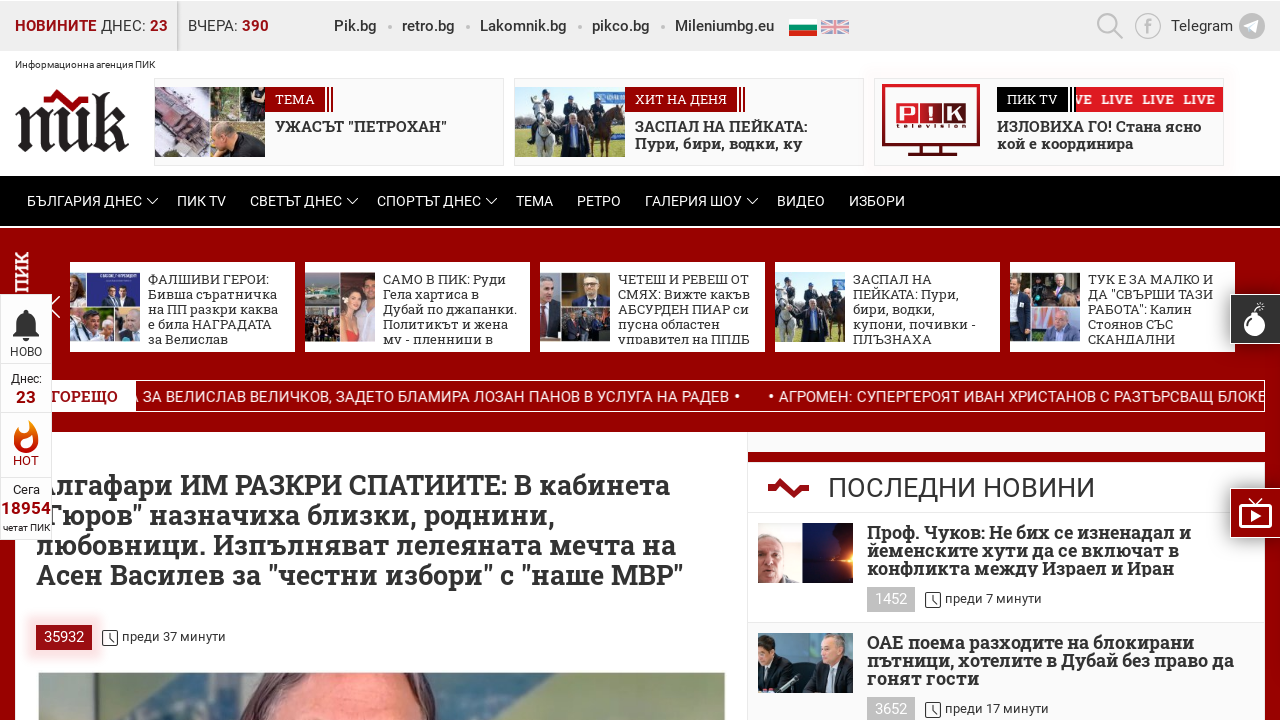

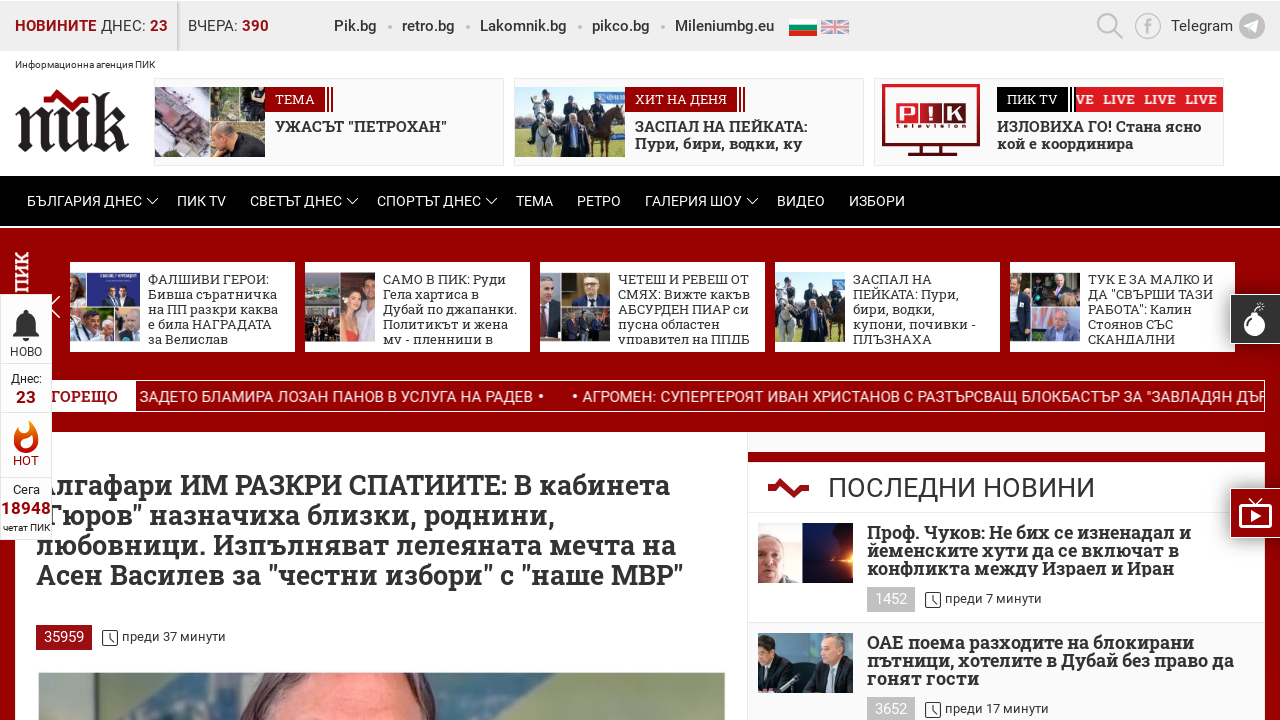